Tests that edits are cancelled when pressing Escape key

Starting URL: https://demo.playwright.dev/todomvc

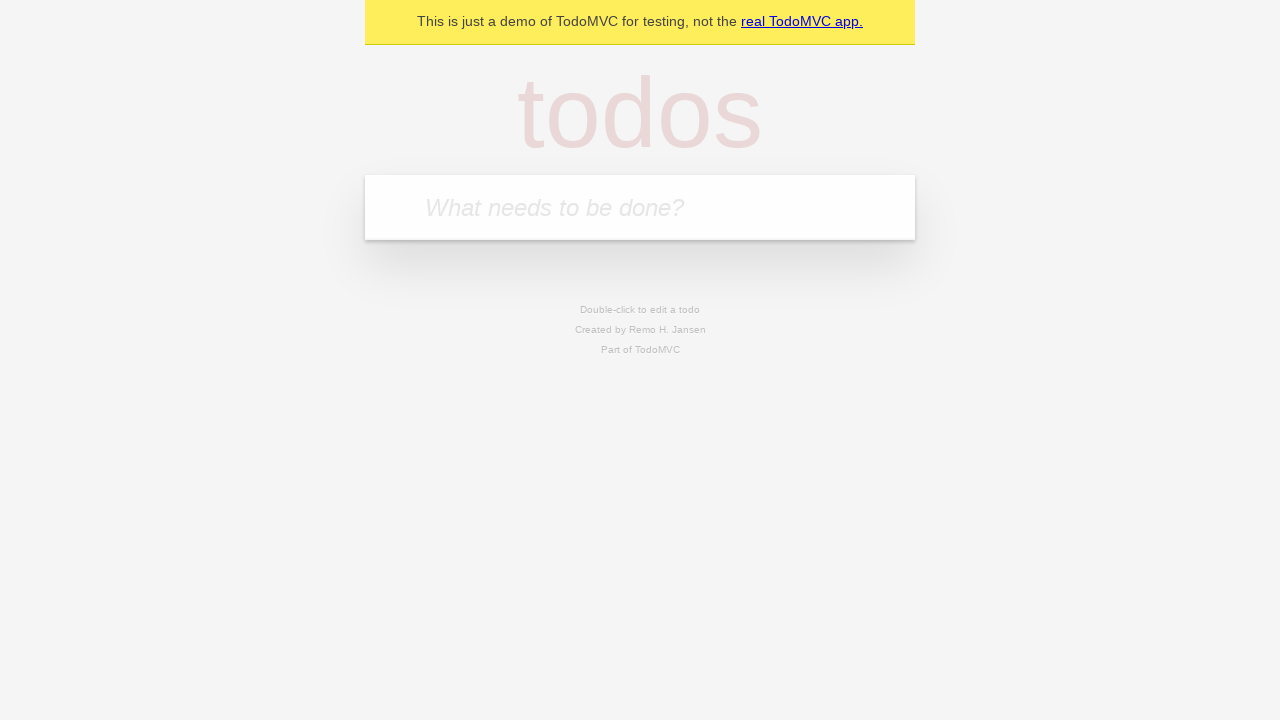

Filled new todo field with 'buy some cheese' on internal:attr=[placeholder="What needs to be done?"i]
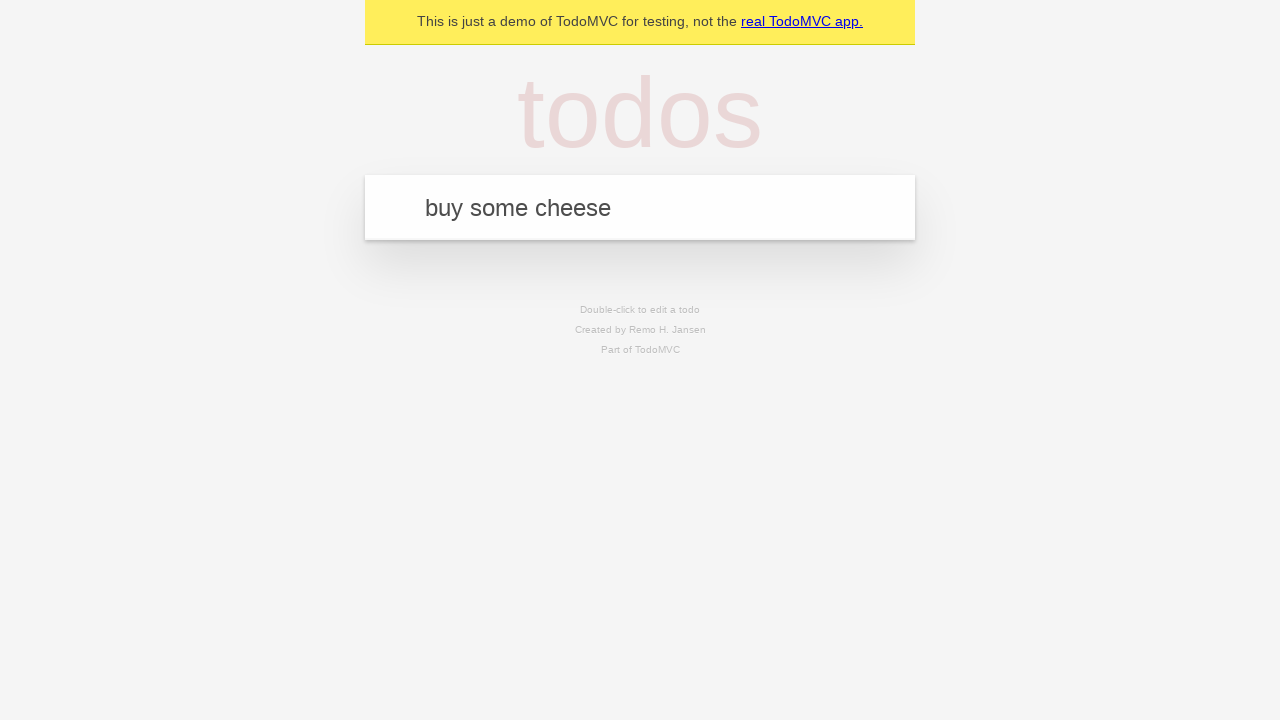

Pressed Enter to create todo: 'buy some cheese' on internal:attr=[placeholder="What needs to be done?"i]
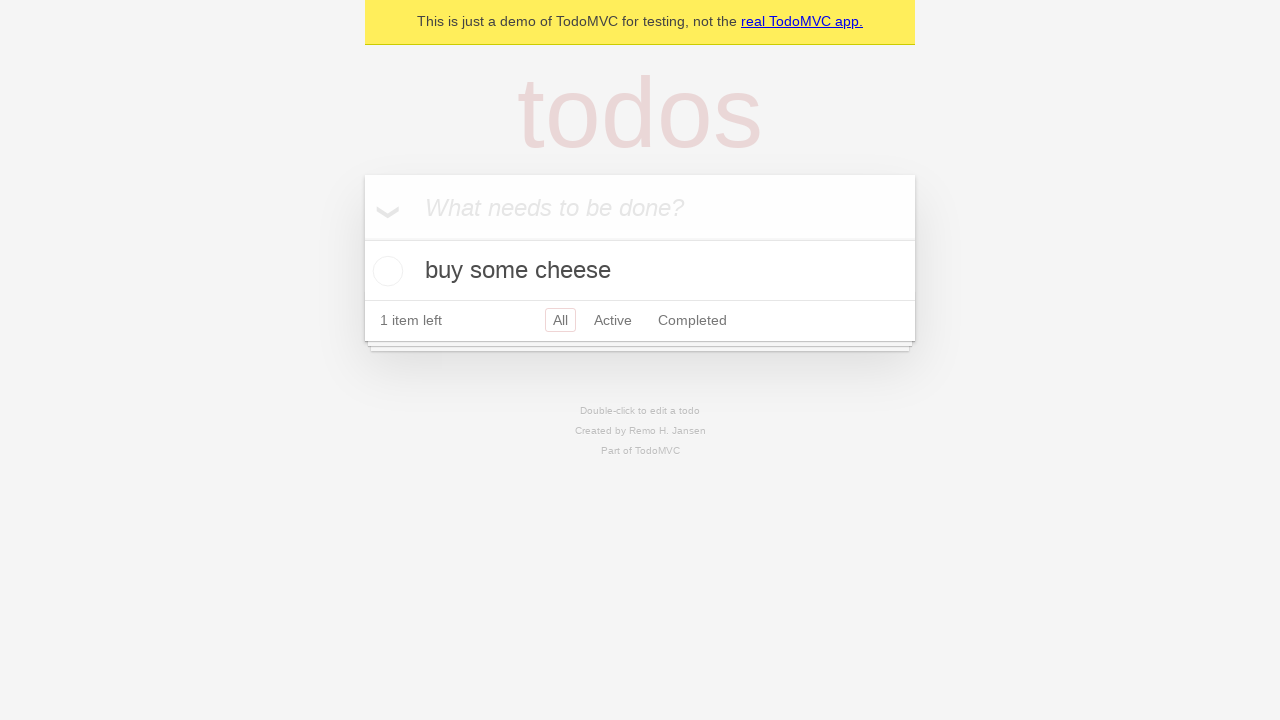

Filled new todo field with 'feed the cat' on internal:attr=[placeholder="What needs to be done?"i]
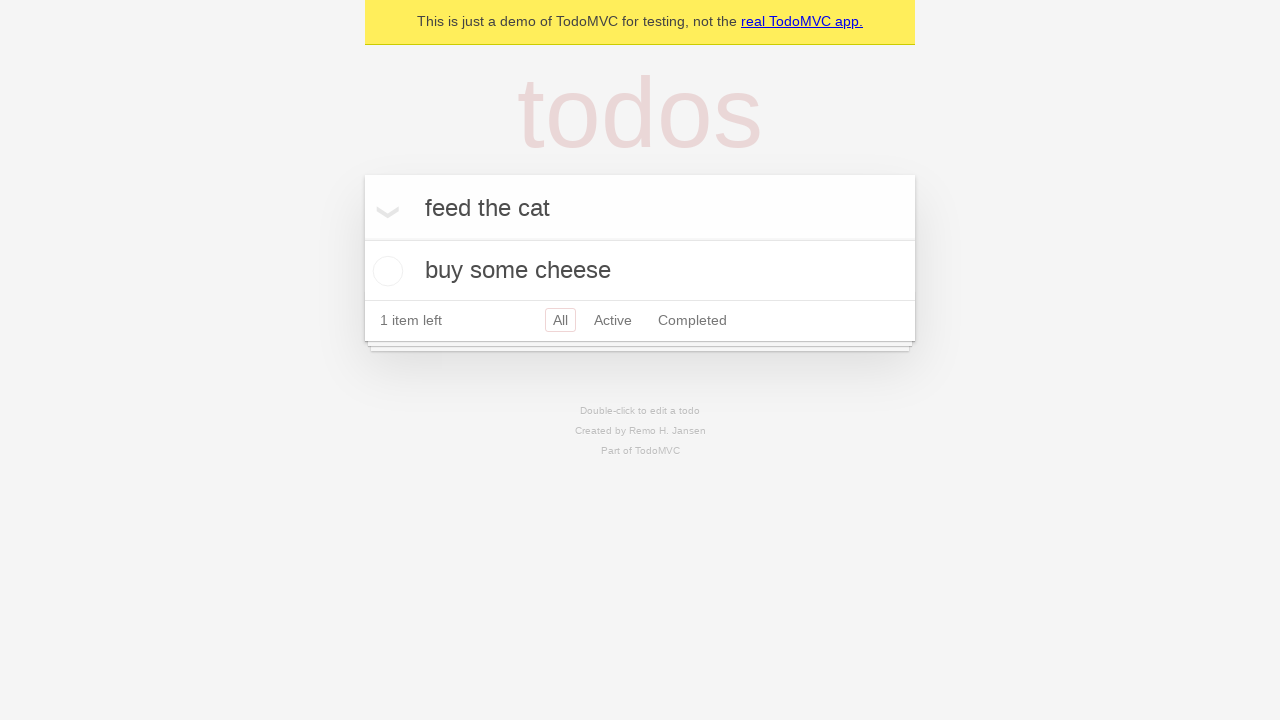

Pressed Enter to create todo: 'feed the cat' on internal:attr=[placeholder="What needs to be done?"i]
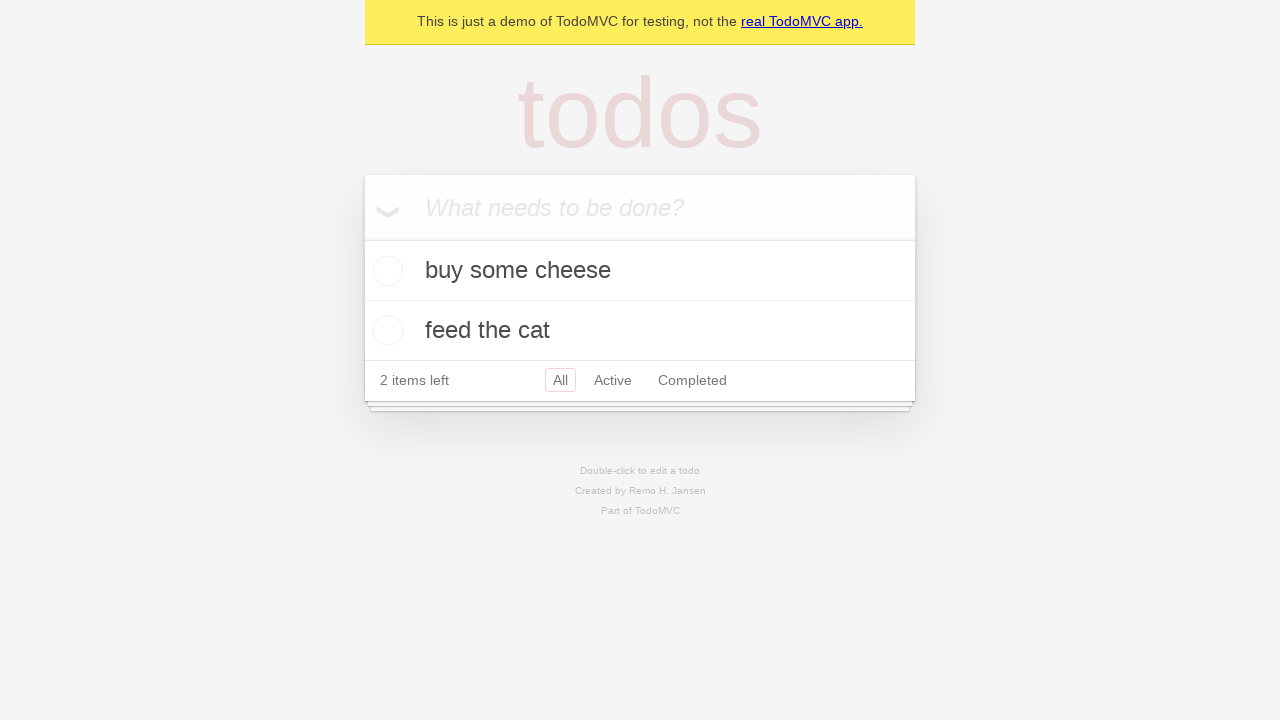

Filled new todo field with 'book a doctors appointment' on internal:attr=[placeholder="What needs to be done?"i]
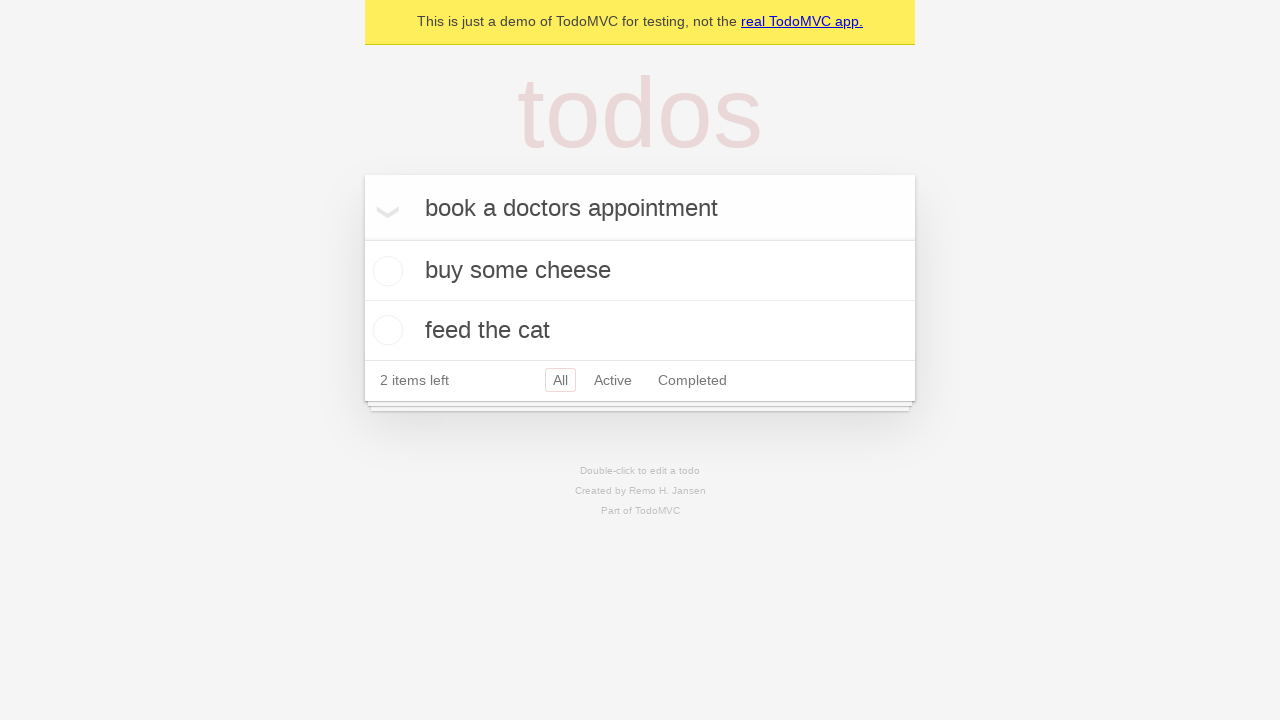

Pressed Enter to create todo: 'book a doctors appointment' on internal:attr=[placeholder="What needs to be done?"i]
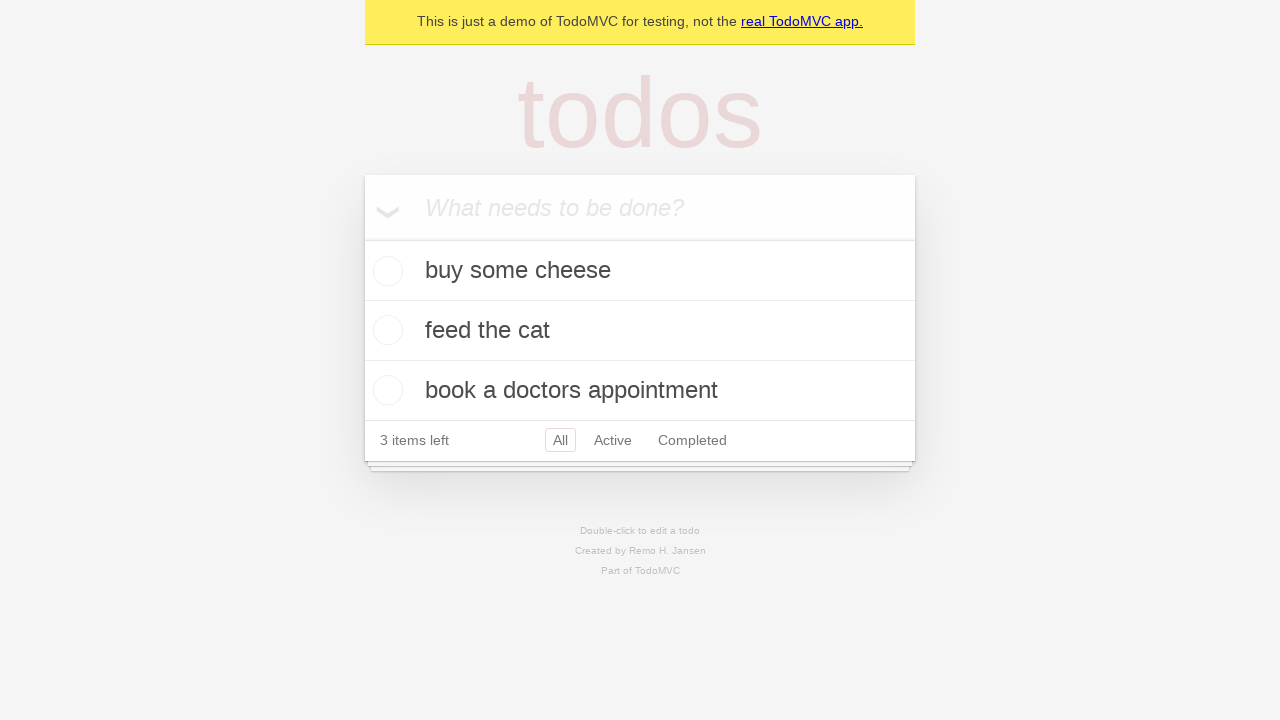

Double-clicked second todo item to enter edit mode at (640, 331) on internal:testid=[data-testid="todo-item"s] >> nth=1
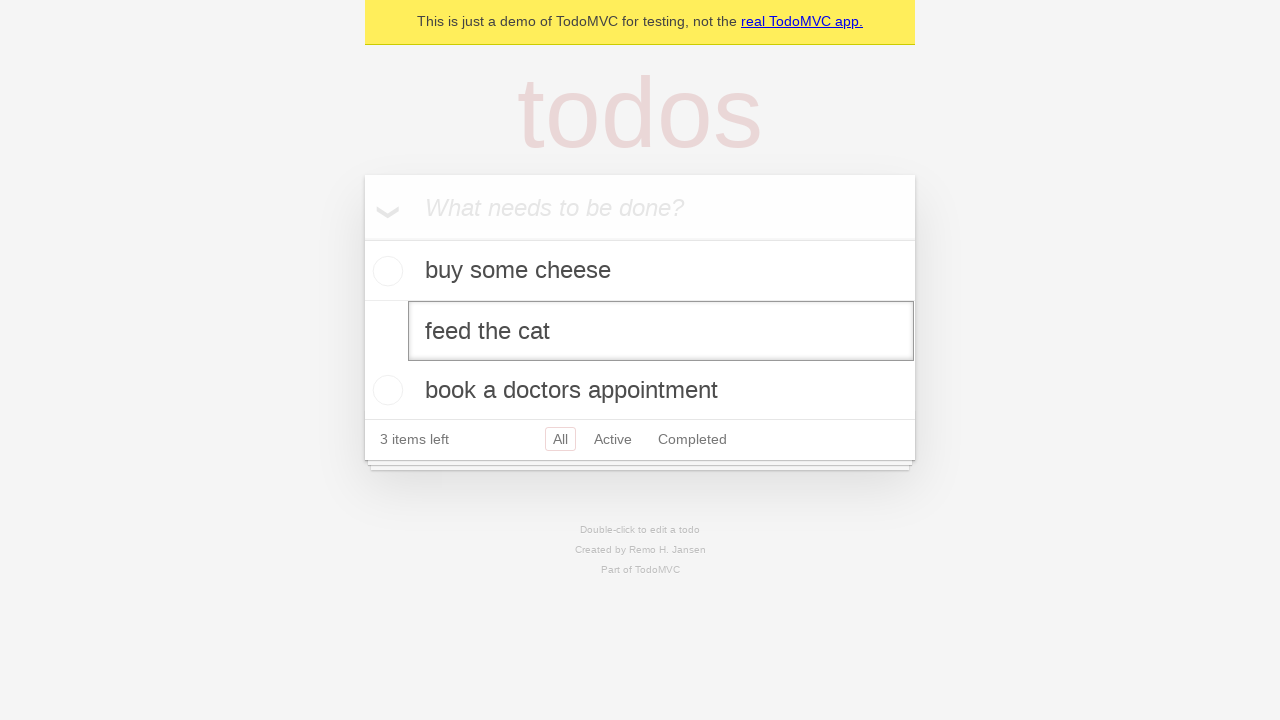

Filled edit box with new value 'buy some sausages' on internal:testid=[data-testid="todo-item"s] >> nth=1 >> internal:role=textbox[nam
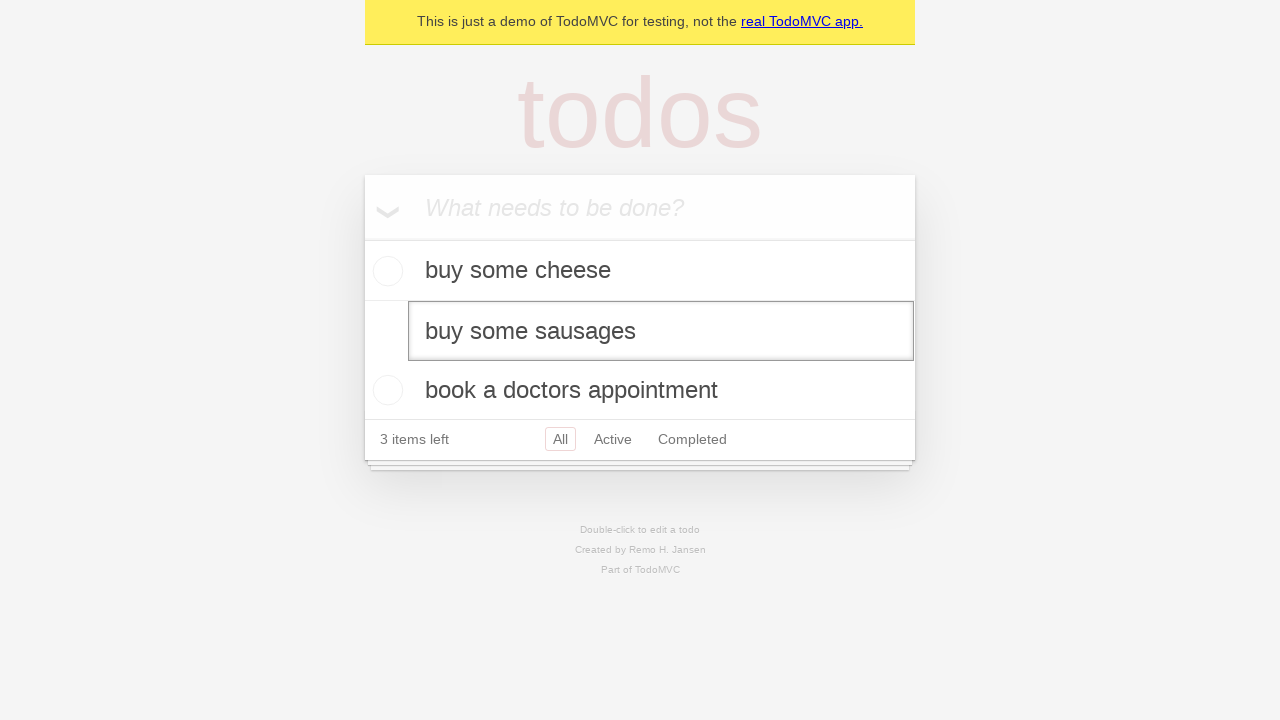

Pressed Escape key to cancel edit on internal:testid=[data-testid="todo-item"s] >> nth=1 >> internal:role=textbox[nam
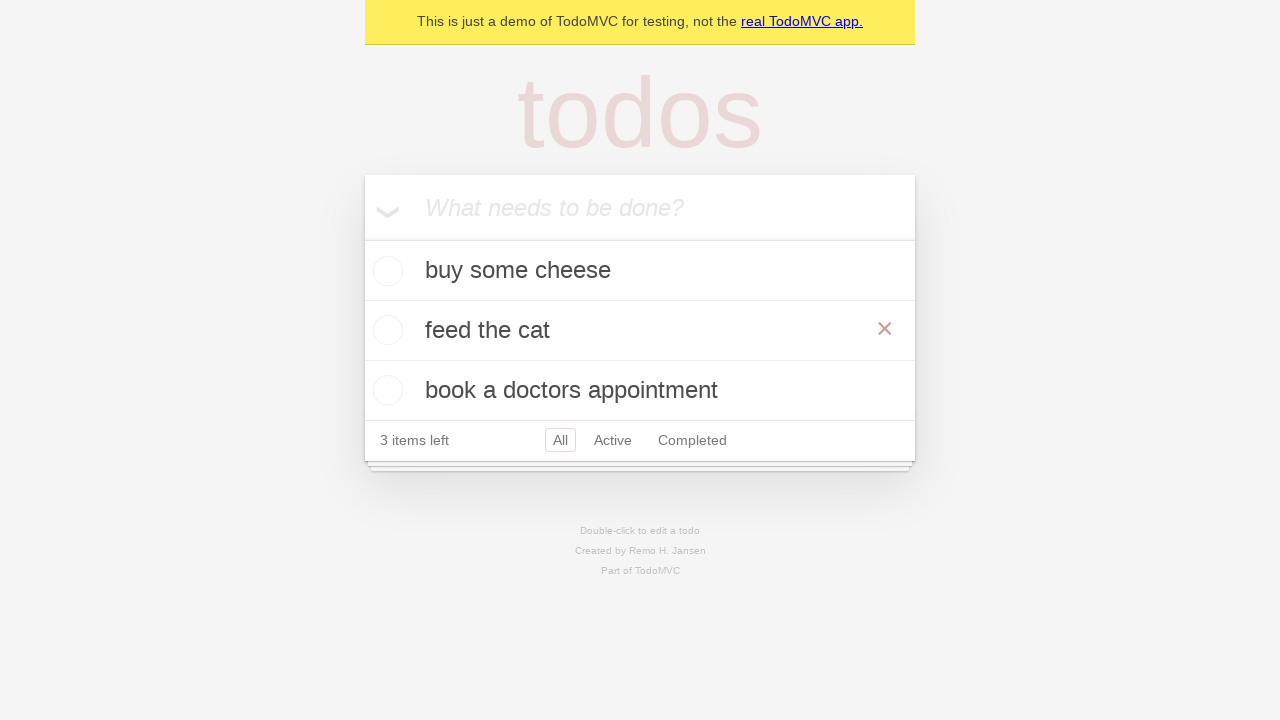

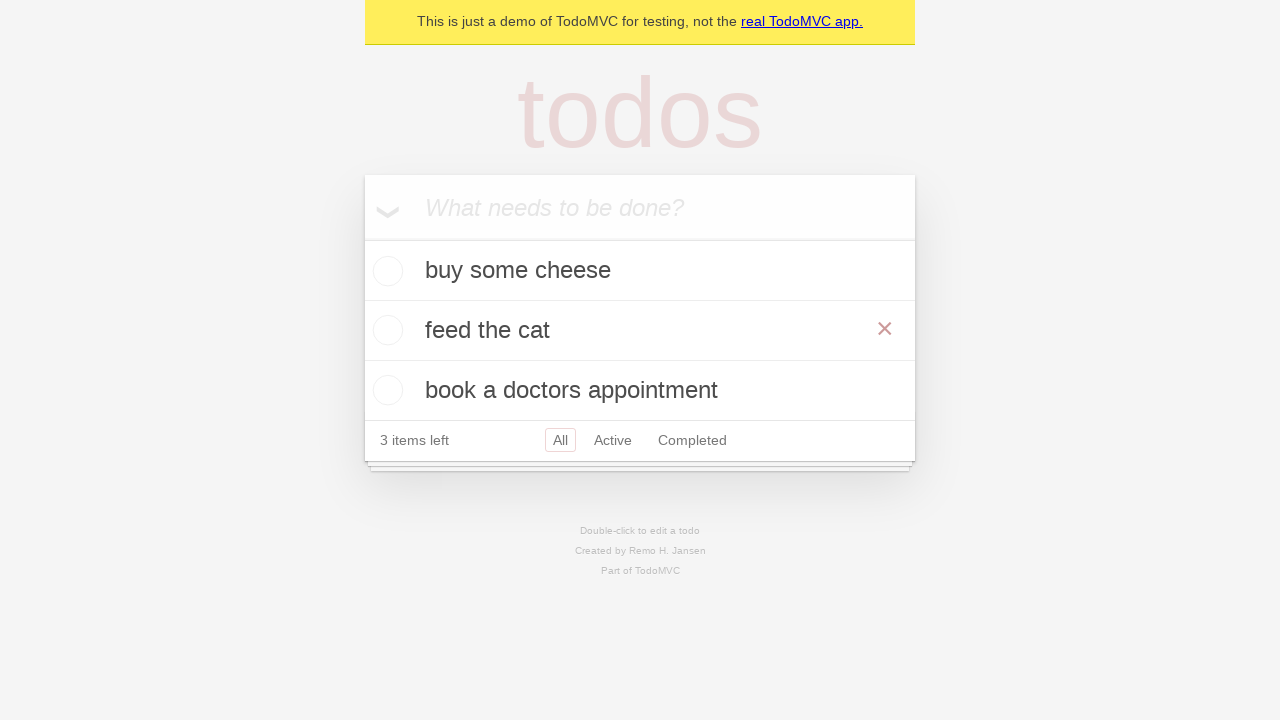